Tests the search functionality by searching for a non-existent product "BIKE"

Starting URL: https://www.advantageonlineshopping.com/#/

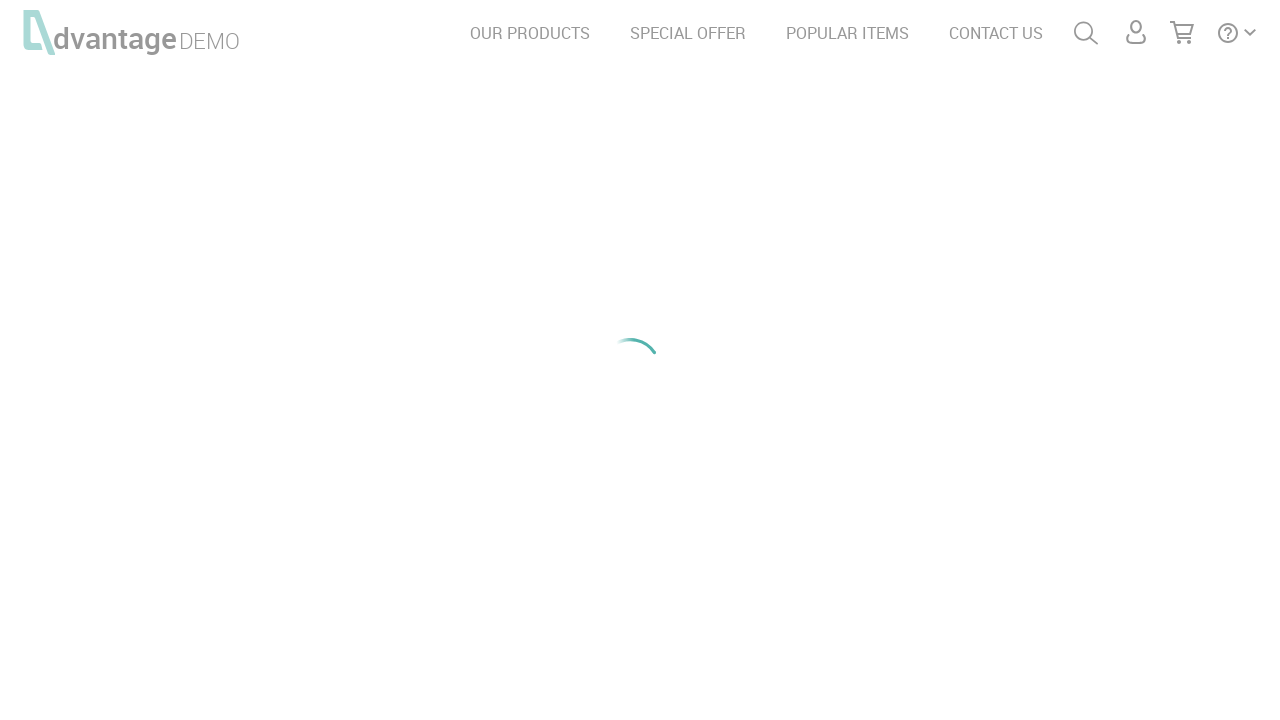

Clicked on search menu at (1086, 33) on #menuSearch
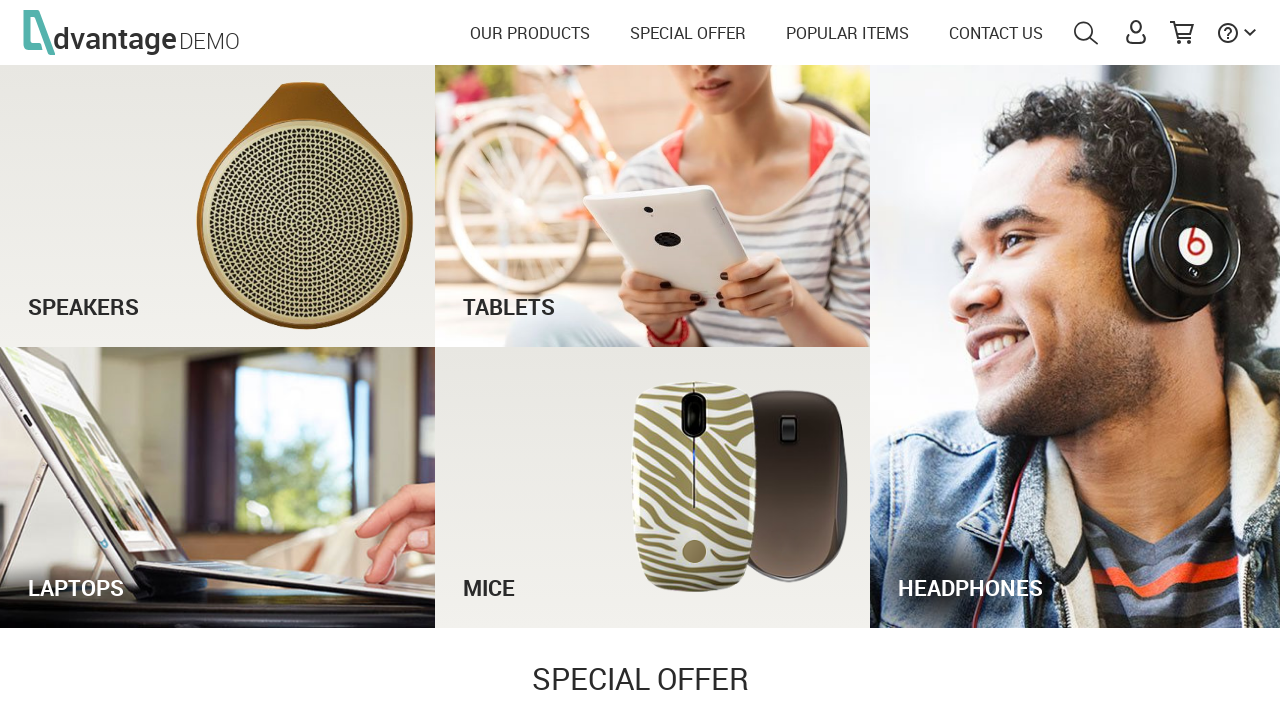

Located autocomplete search field
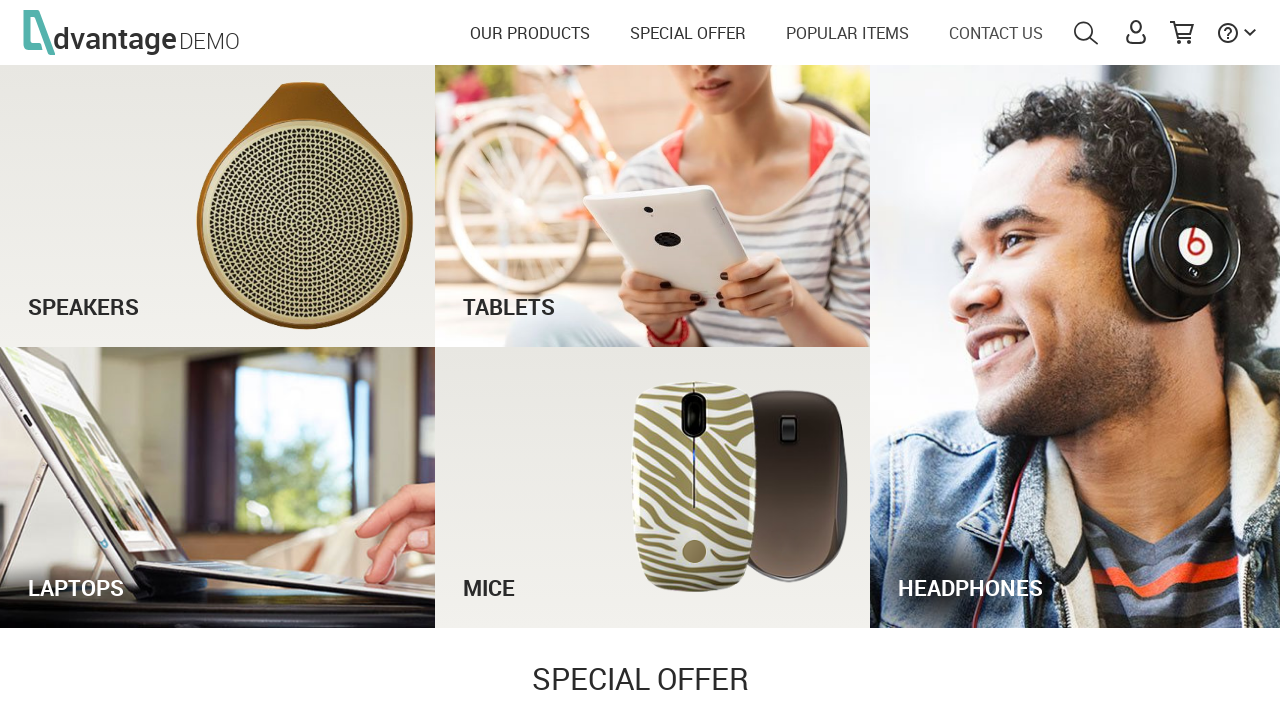

Filled search field with 'BIKE' (non-existent product) on #autoComplete
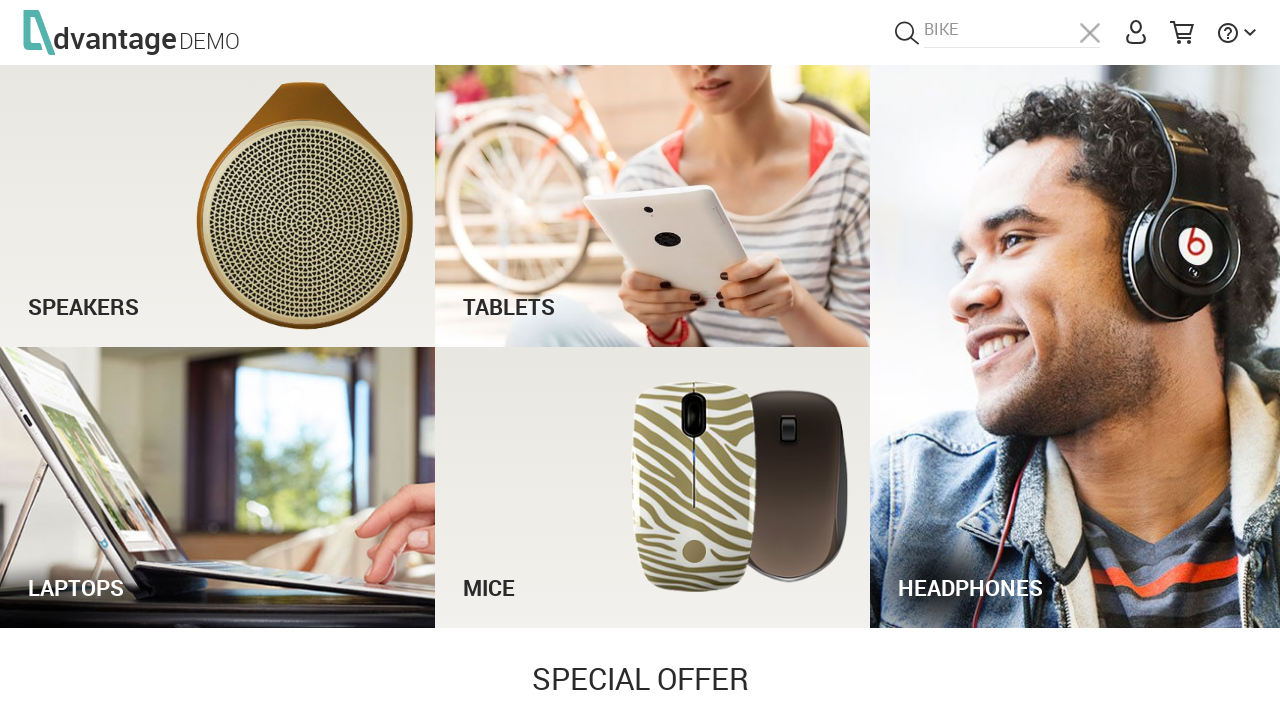

Pressed Enter to submit search for 'BIKE' on #autoComplete
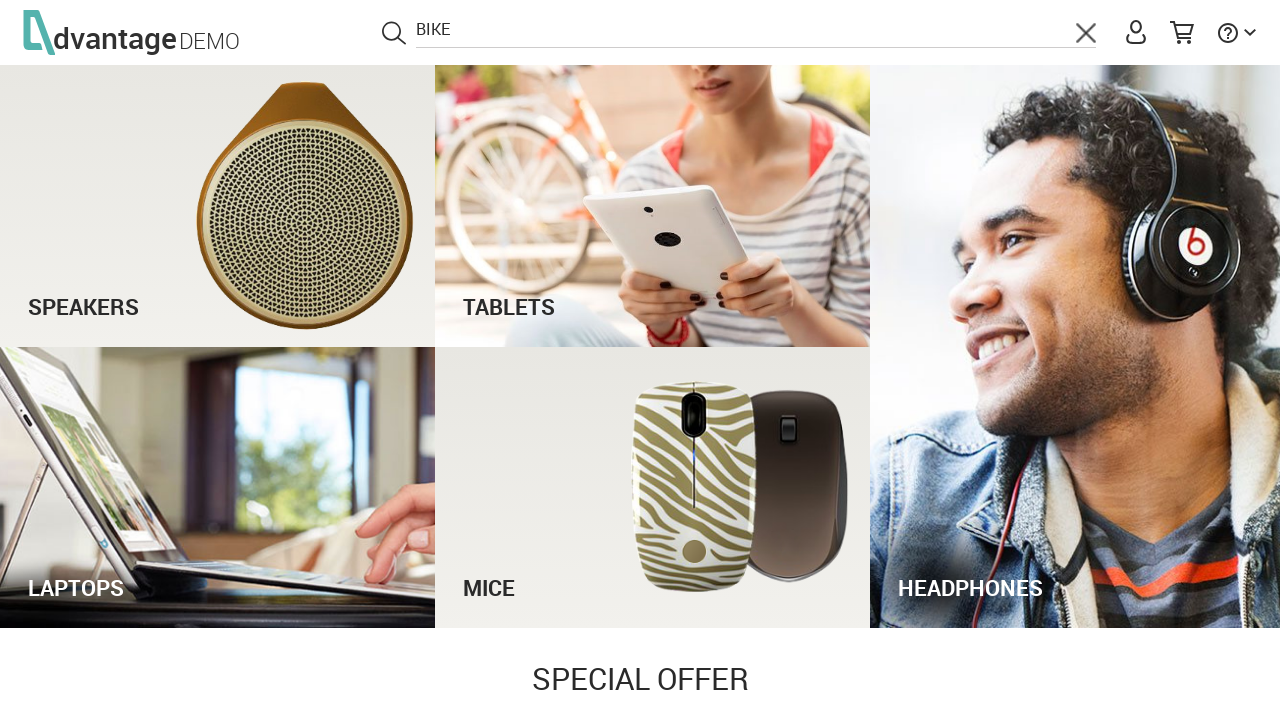

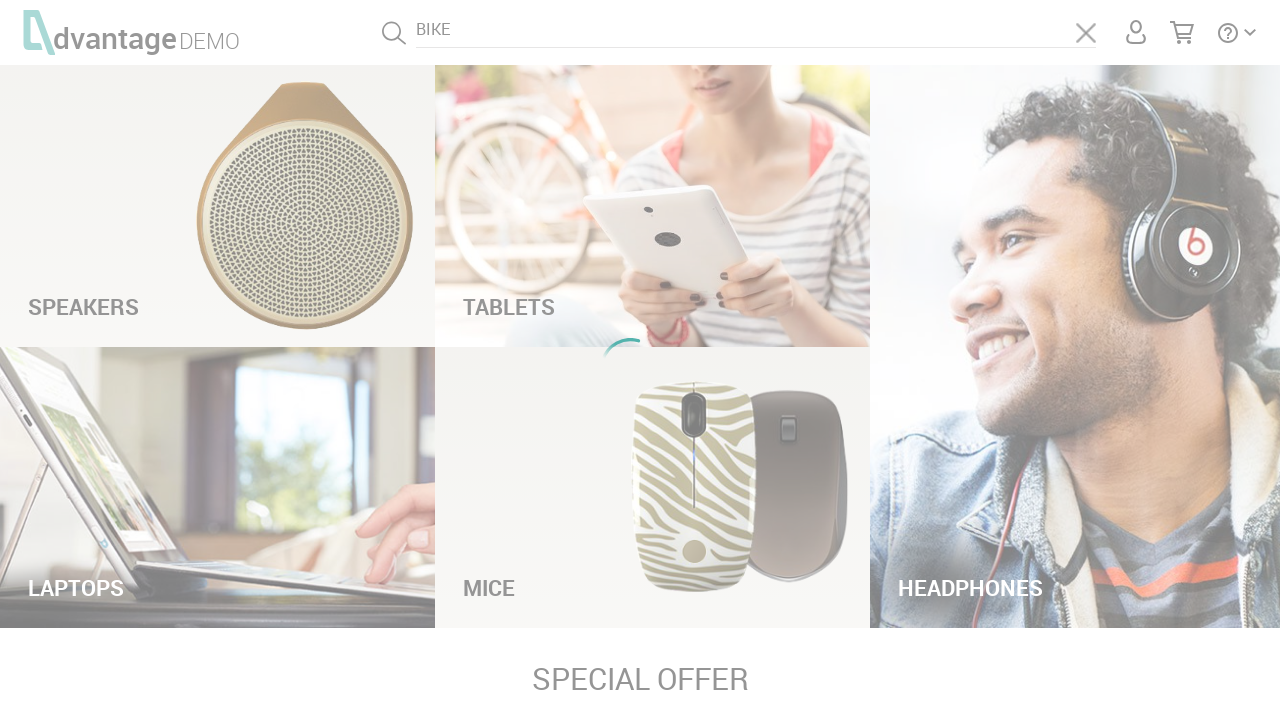